Tests explicit wait functionality by clicking a start button, waiting for a loading icon to disappear, and verifying "Hello World!" text appears.

Starting URL: https://automationfc.github.io/dynamic-loading/

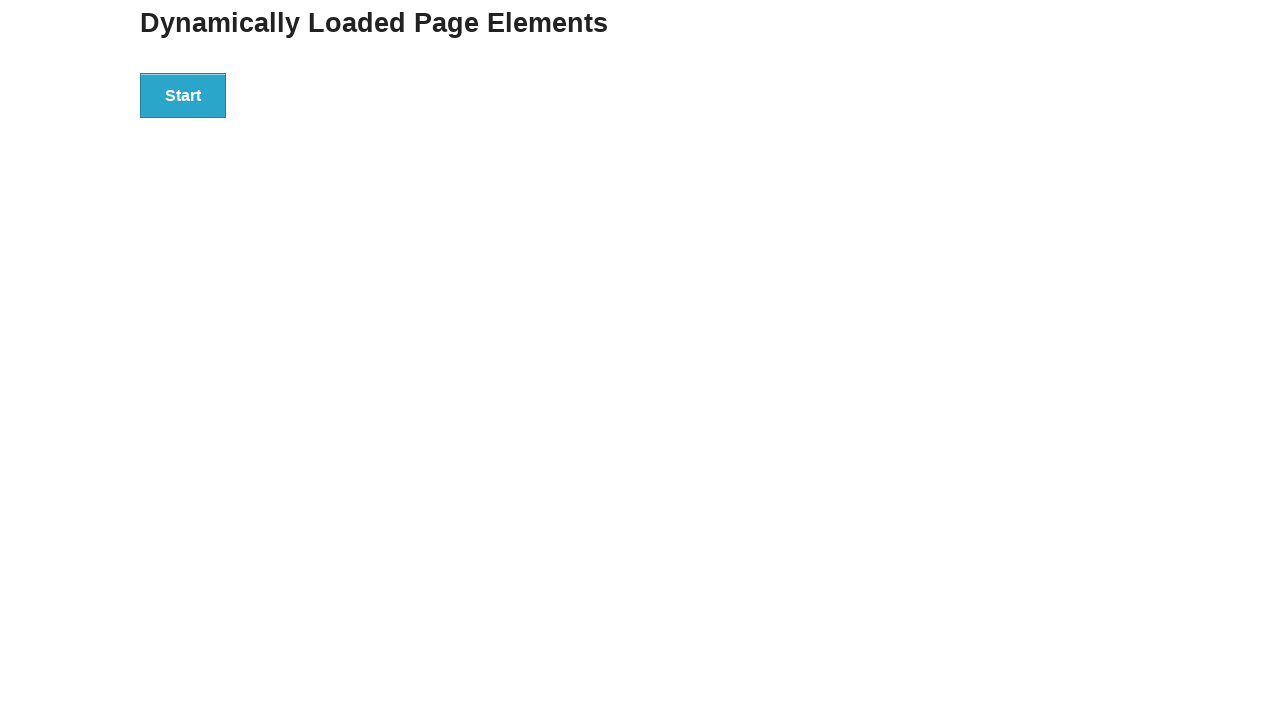

Waited for start button to be clickable
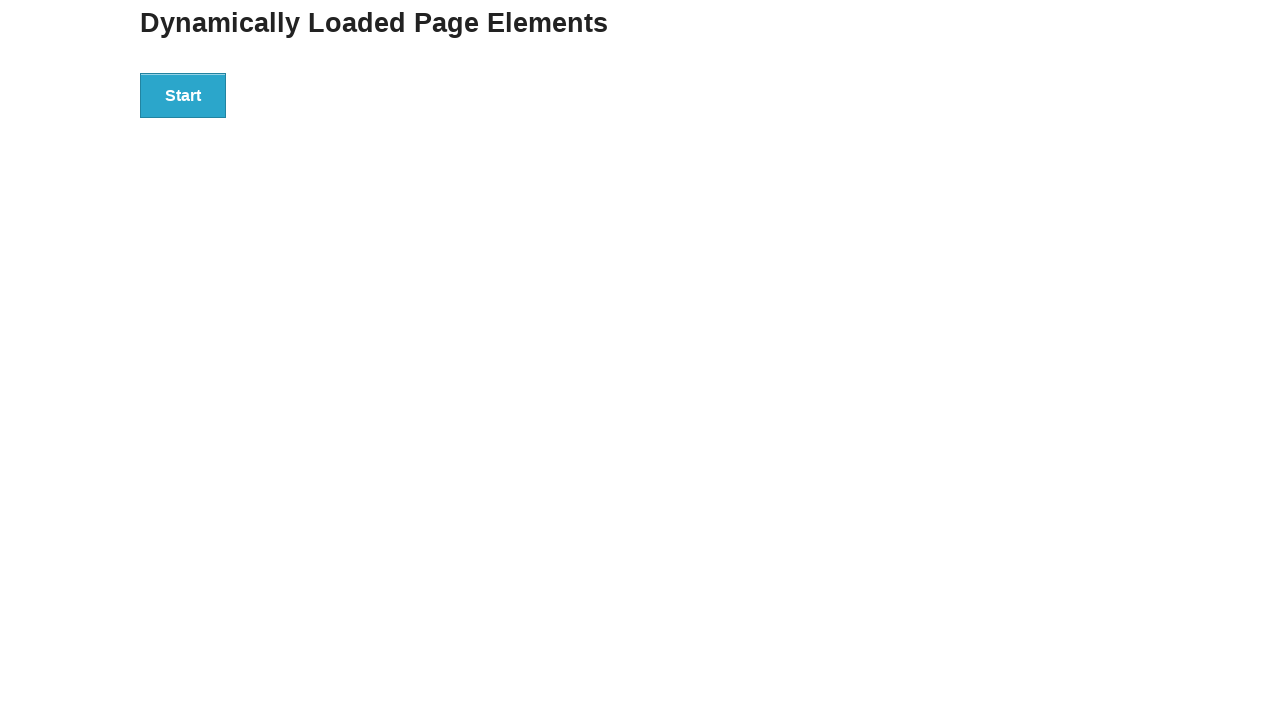

Clicked start button at (183, 95) on #start>button
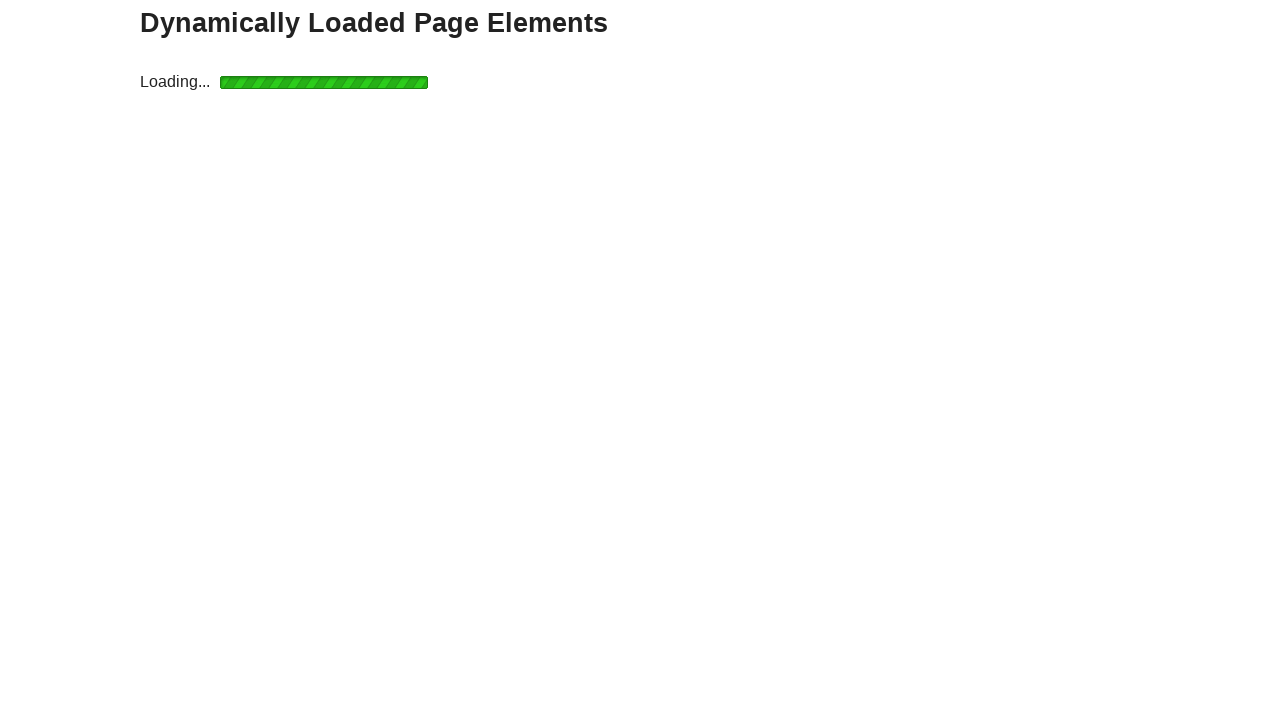

Waited for loading icon to disappear
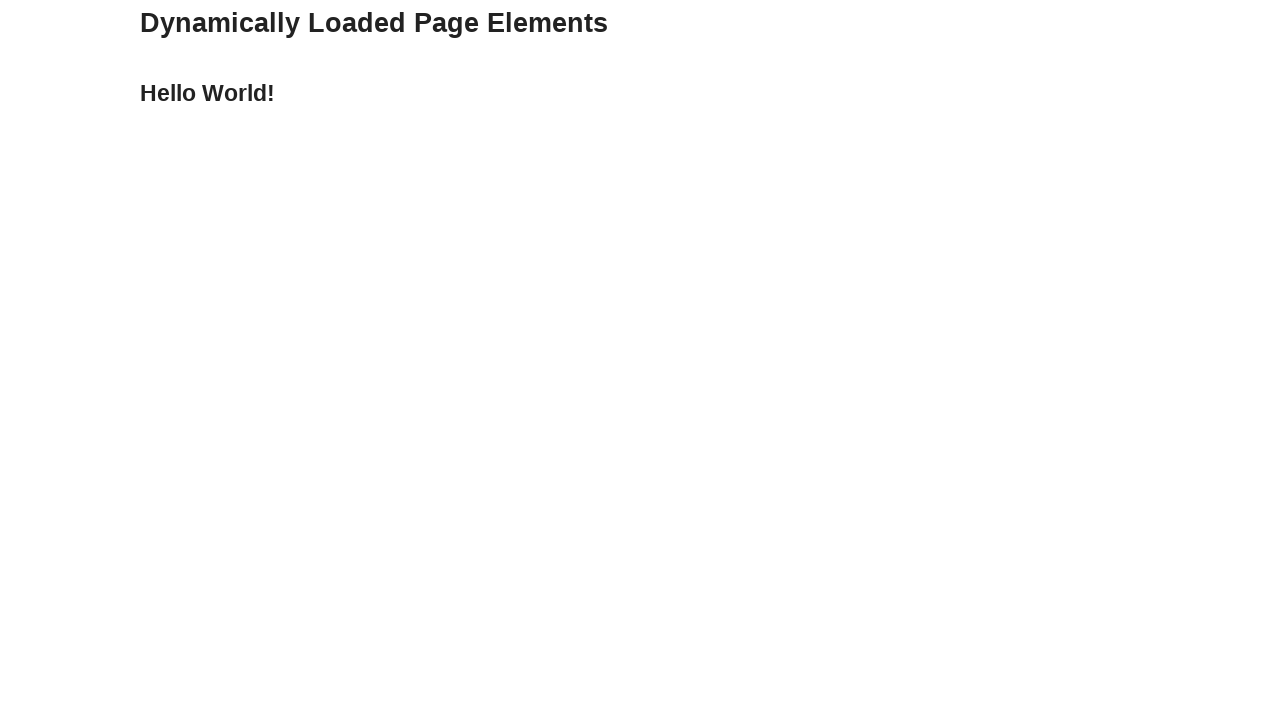

Waited for 'Hello World!' heading to appear
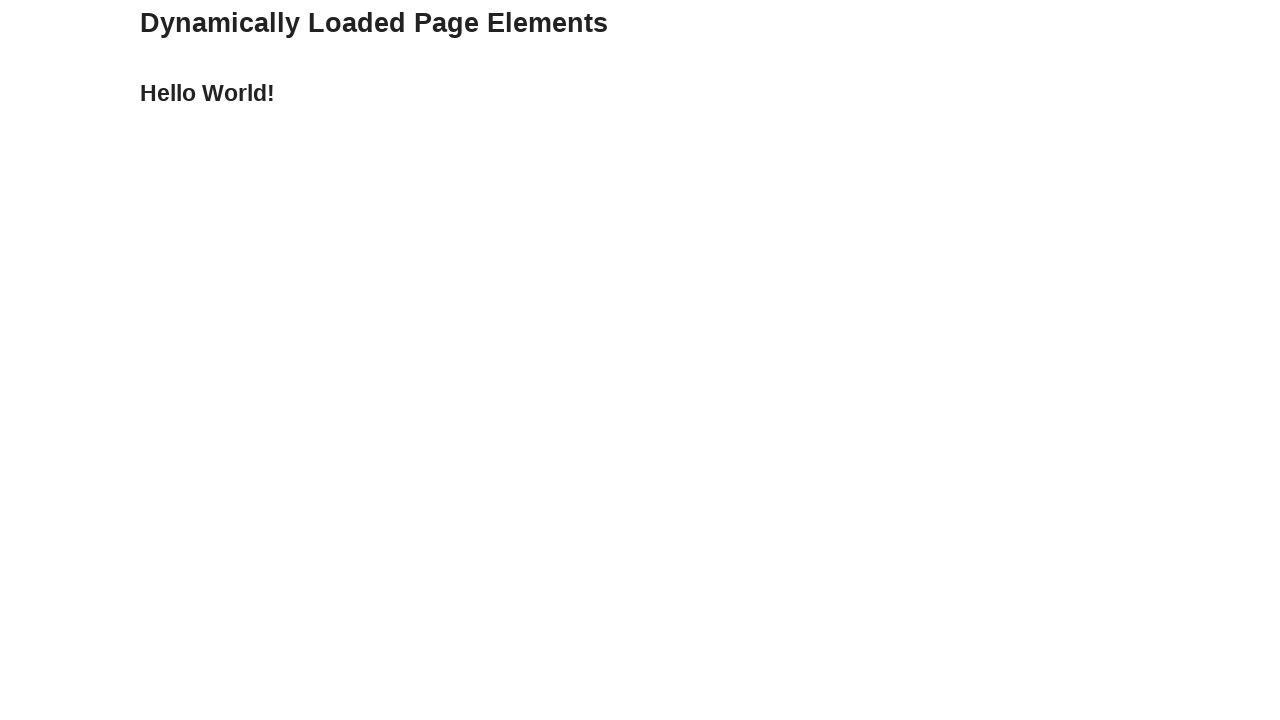

Verified 'Hello World!' text is displayed
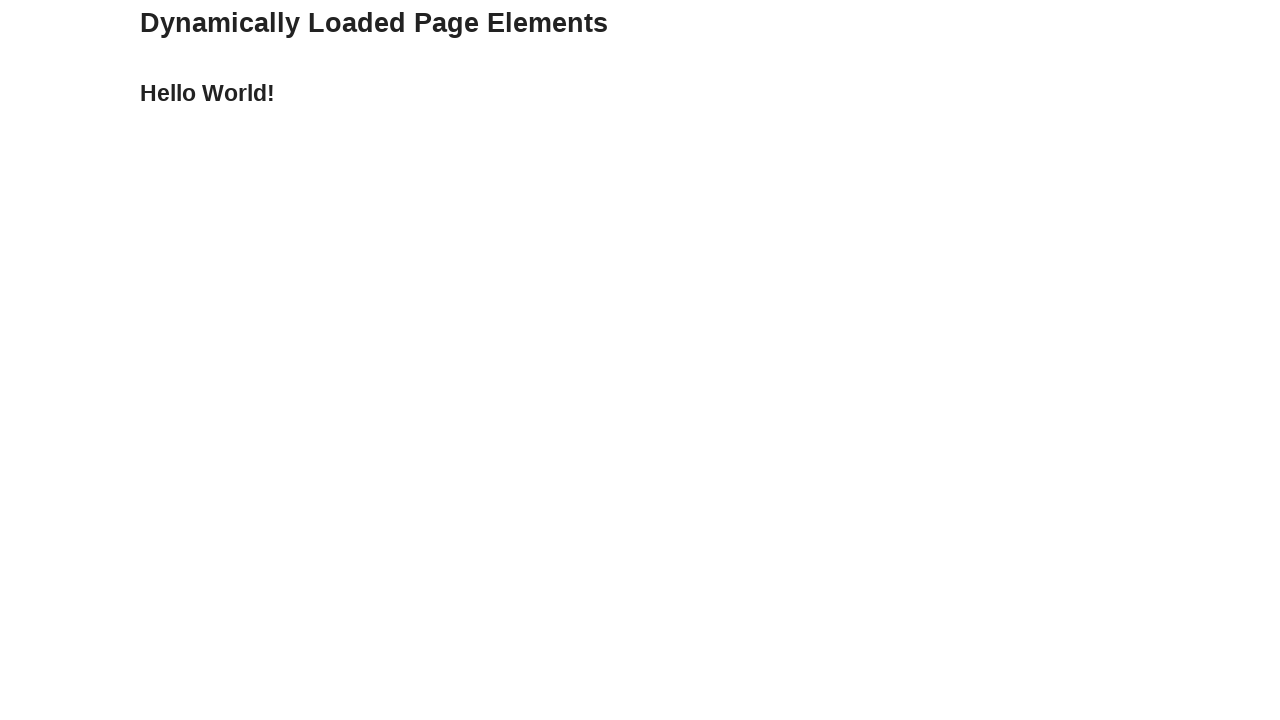

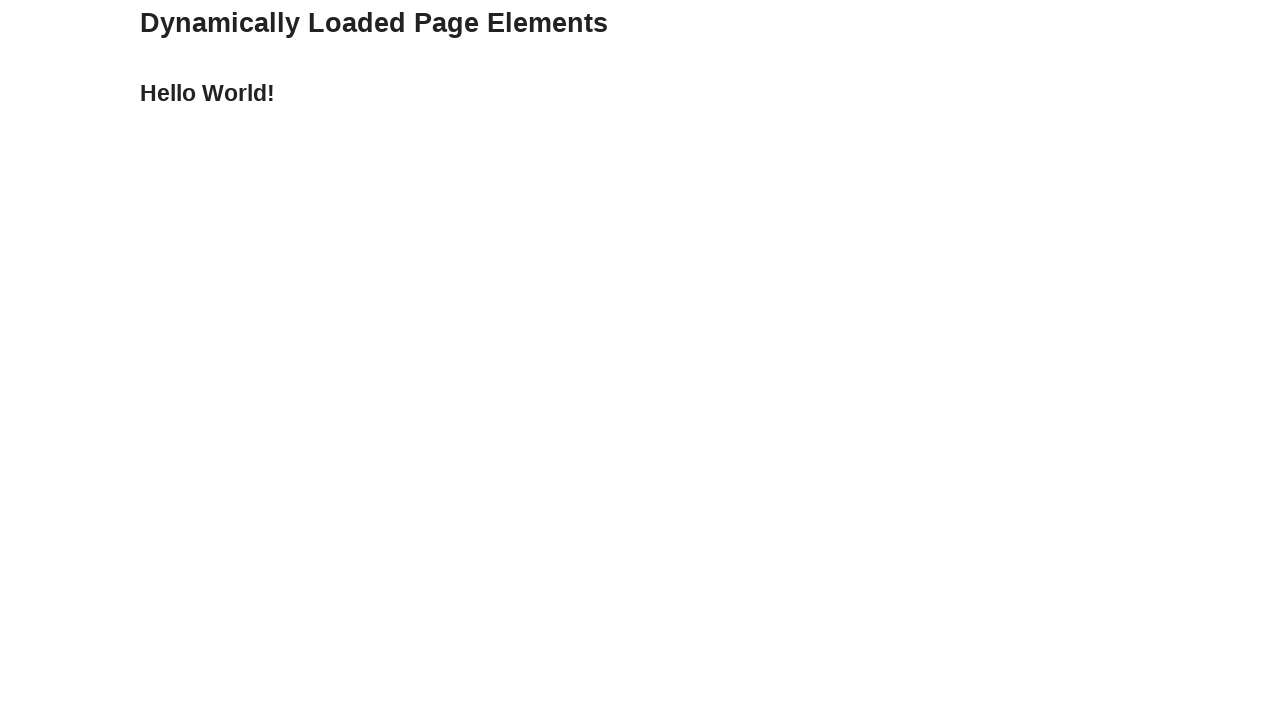